Tests nested frames navigation by clicking on Nested Frames link, switching to nested iframes, and reading text content from the innermost frame

Starting URL: http://the-internet.herokuapp.com

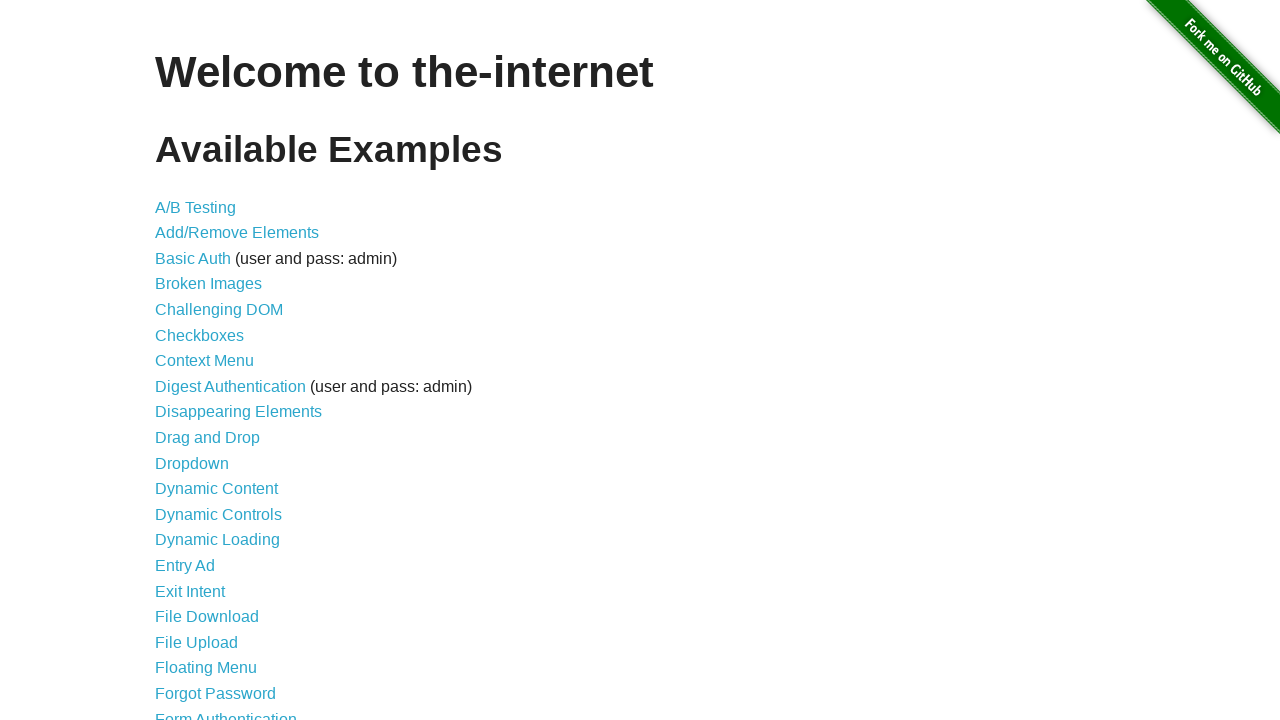

Clicked on 'Nested Frames' link at (210, 395) on text=Nested Frames
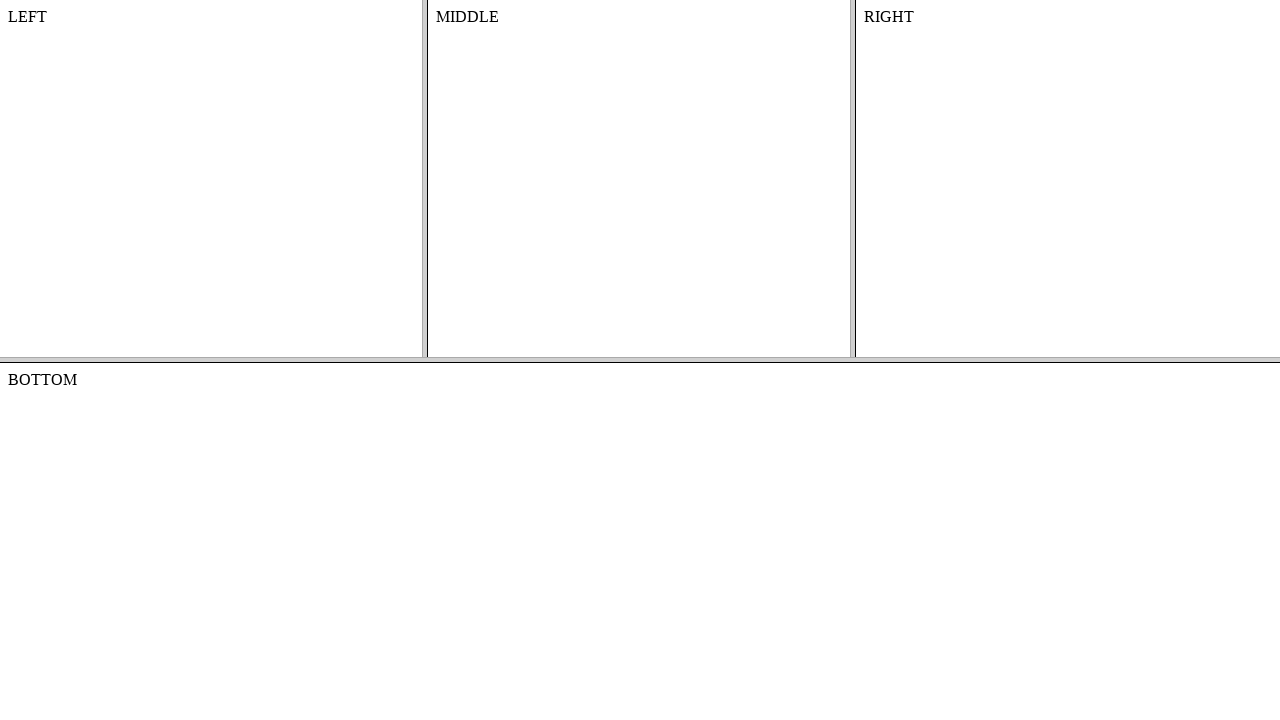

Waited for page to load with domcontentloaded state
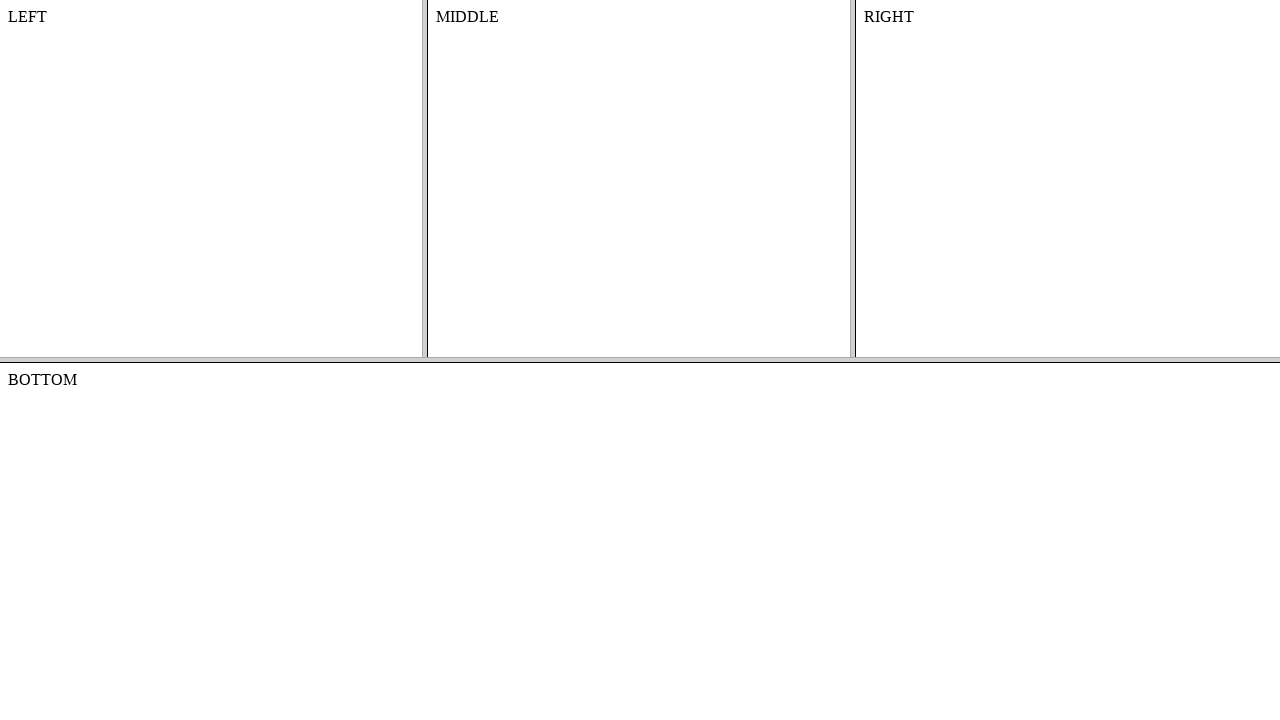

Located the top frame using frame_locator
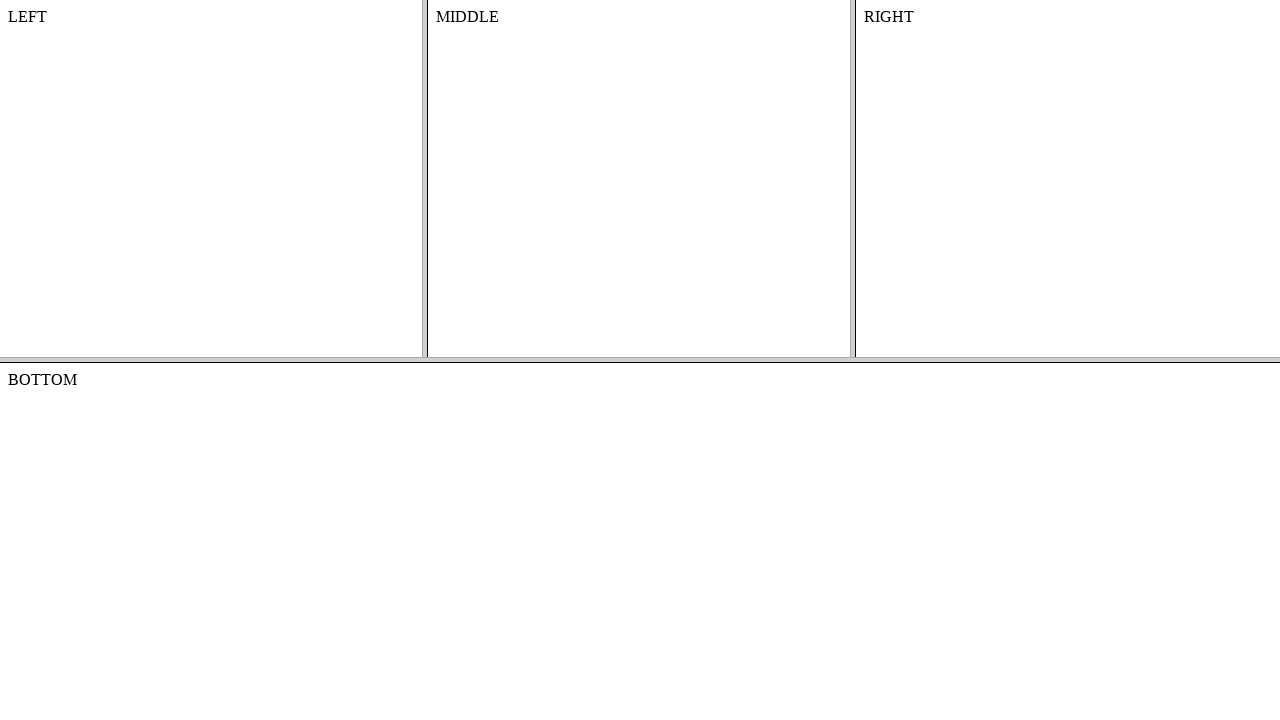

Located the nested left frame within the top frame
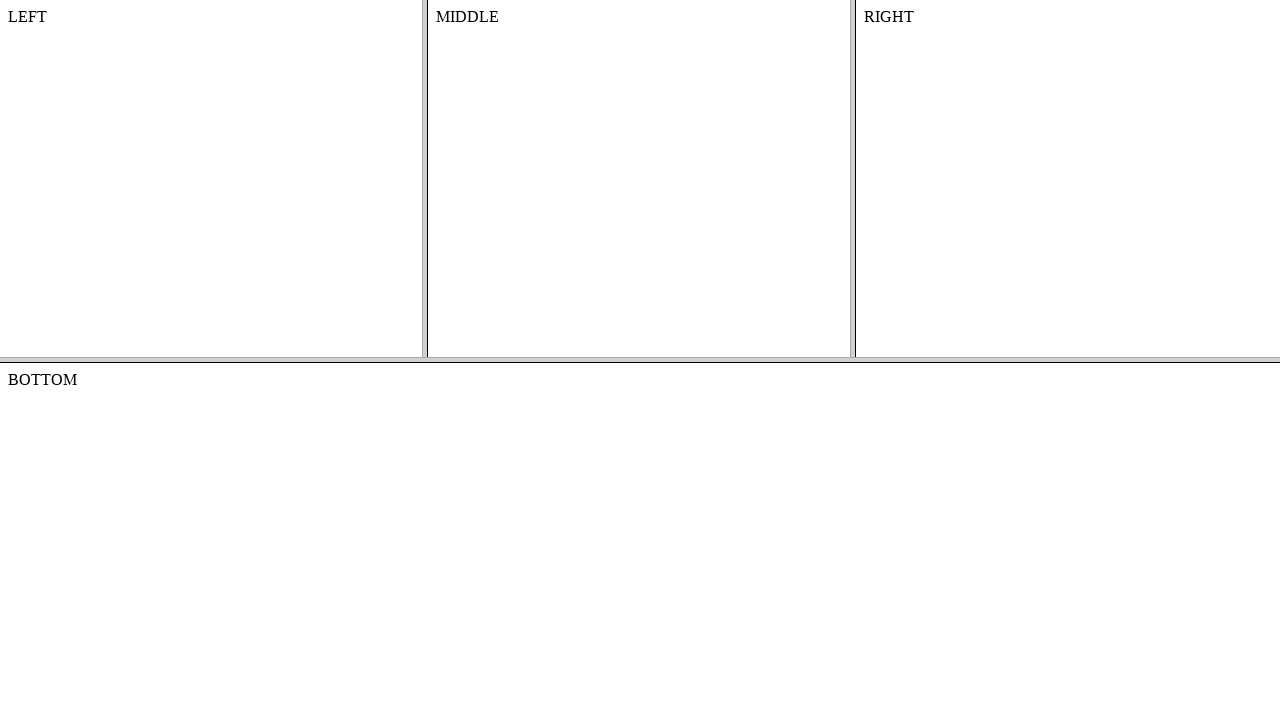

Retrieved text content from the innermost frame body
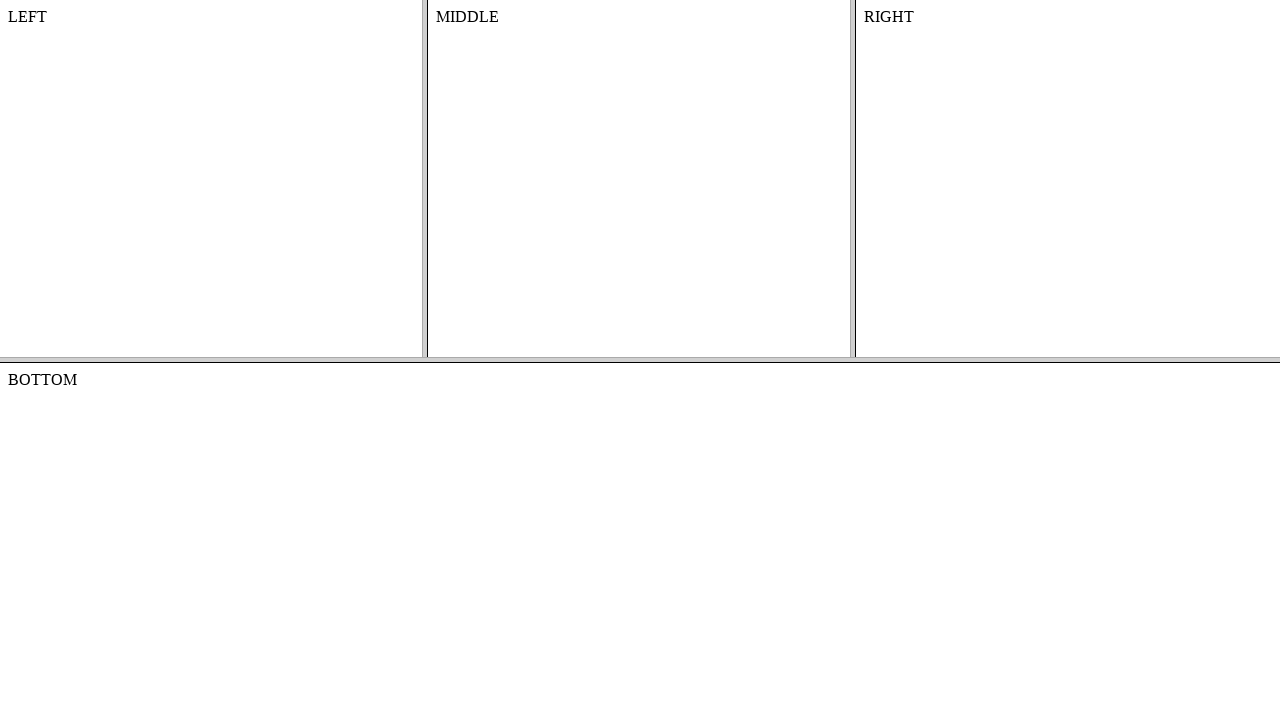

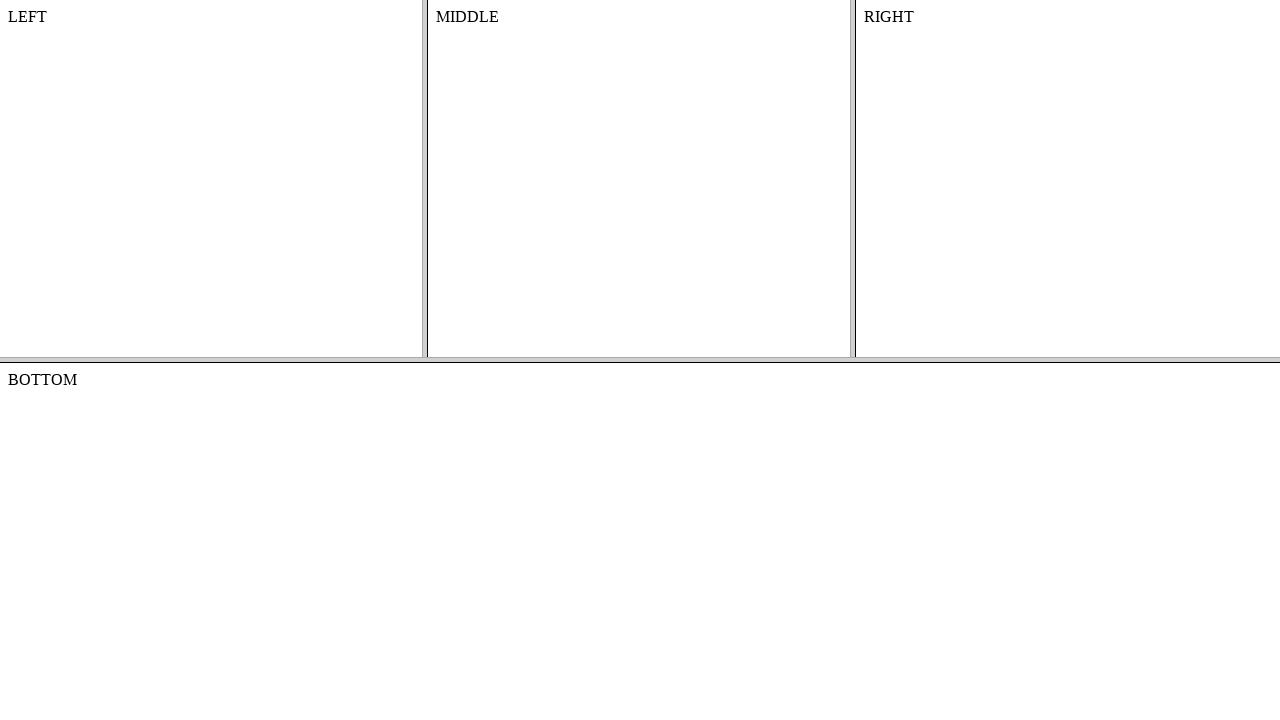